Tests displaying all items by clicking the All link after filtering

Starting URL: https://demo.playwright.dev/todomvc

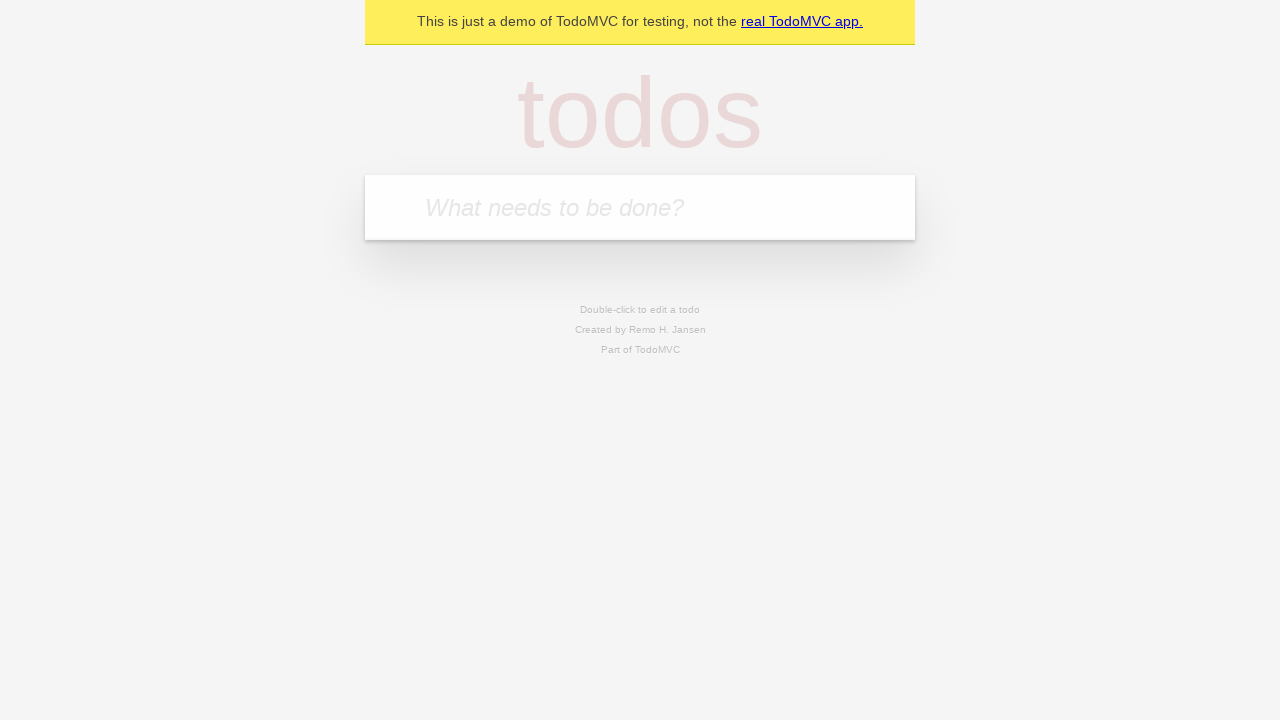

Filled todo input with 'buy some cheese' on internal:attr=[placeholder="What needs to be done?"i]
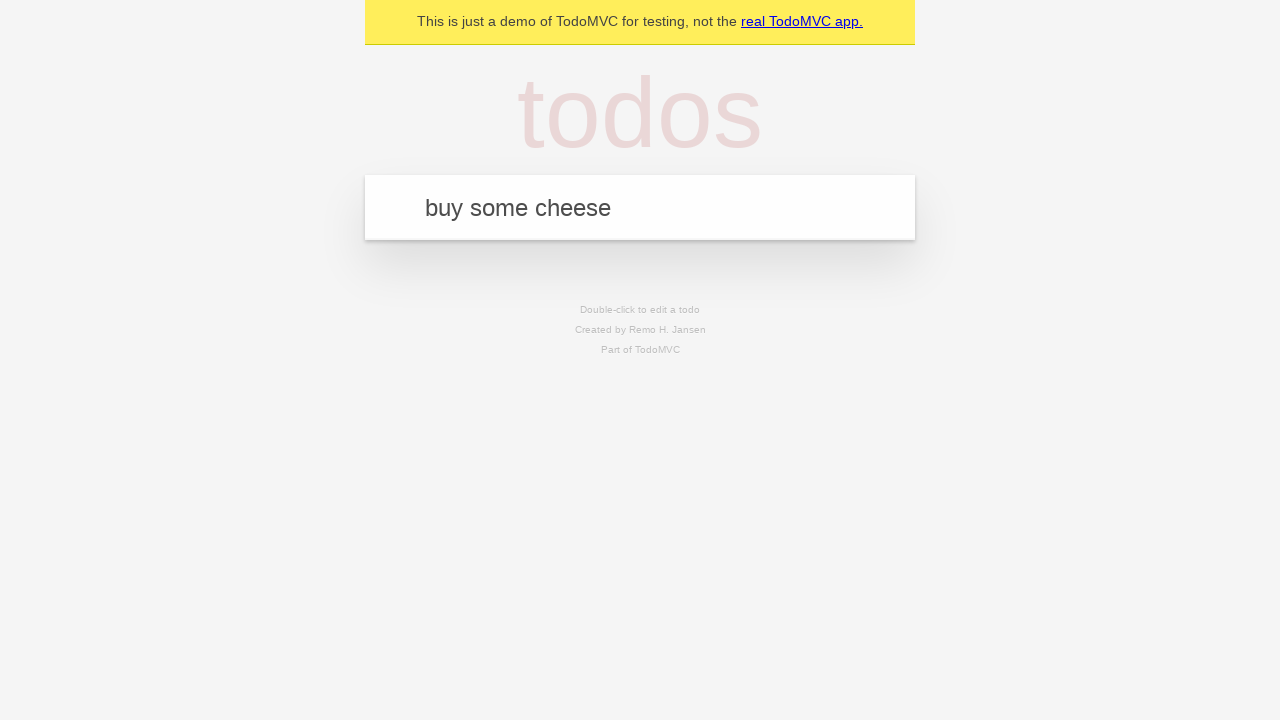

Pressed Enter to add first todo on internal:attr=[placeholder="What needs to be done?"i]
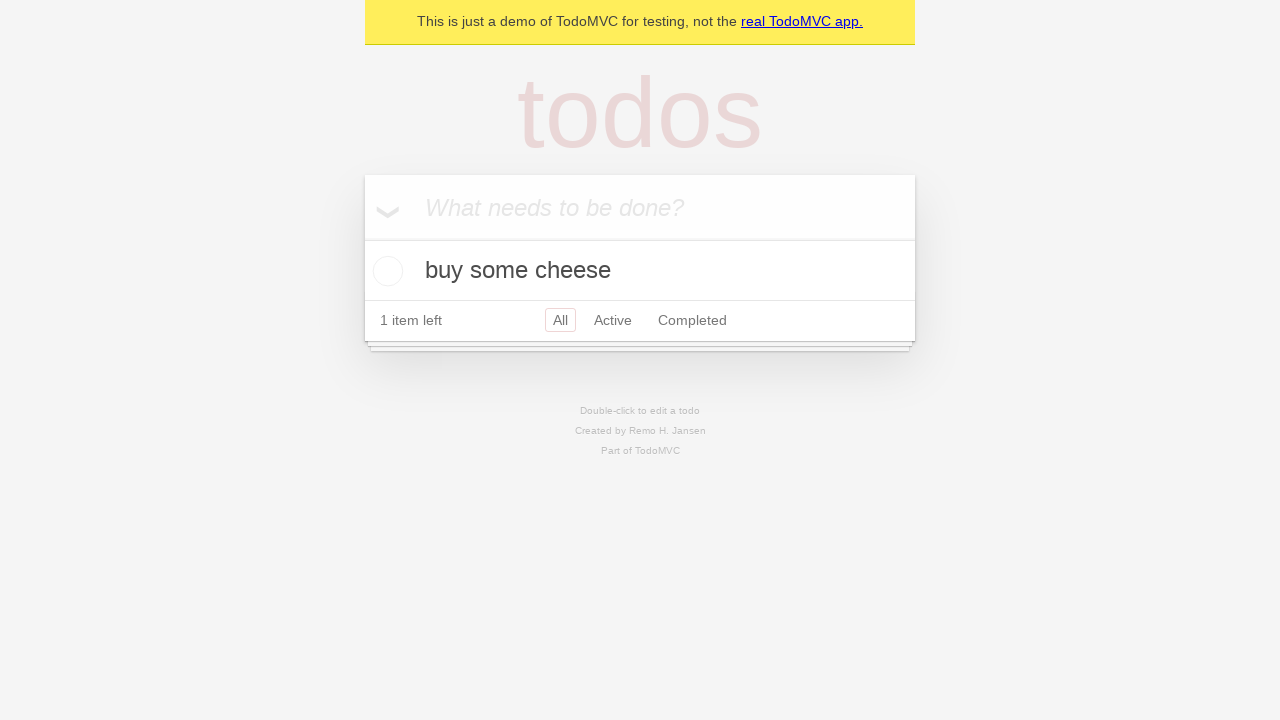

Filled todo input with 'feed the cat' on internal:attr=[placeholder="What needs to be done?"i]
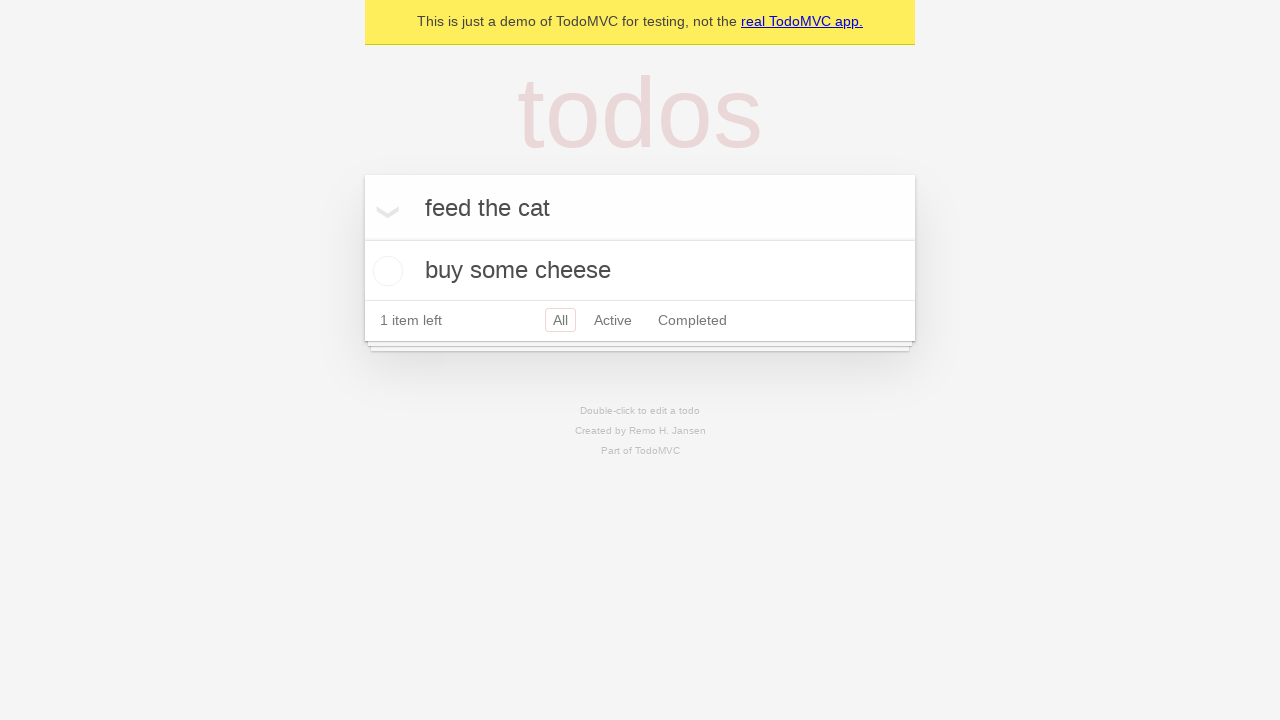

Pressed Enter to add second todo on internal:attr=[placeholder="What needs to be done?"i]
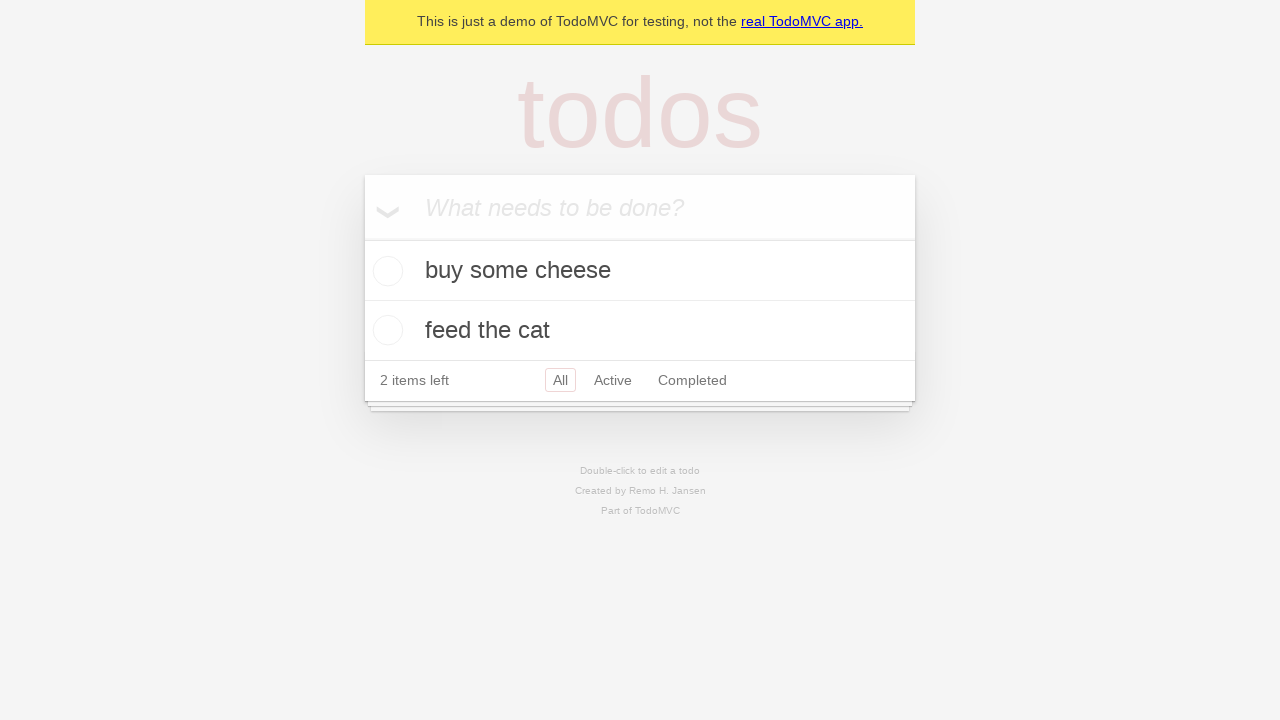

Filled todo input with 'book a doctors appointment' on internal:attr=[placeholder="What needs to be done?"i]
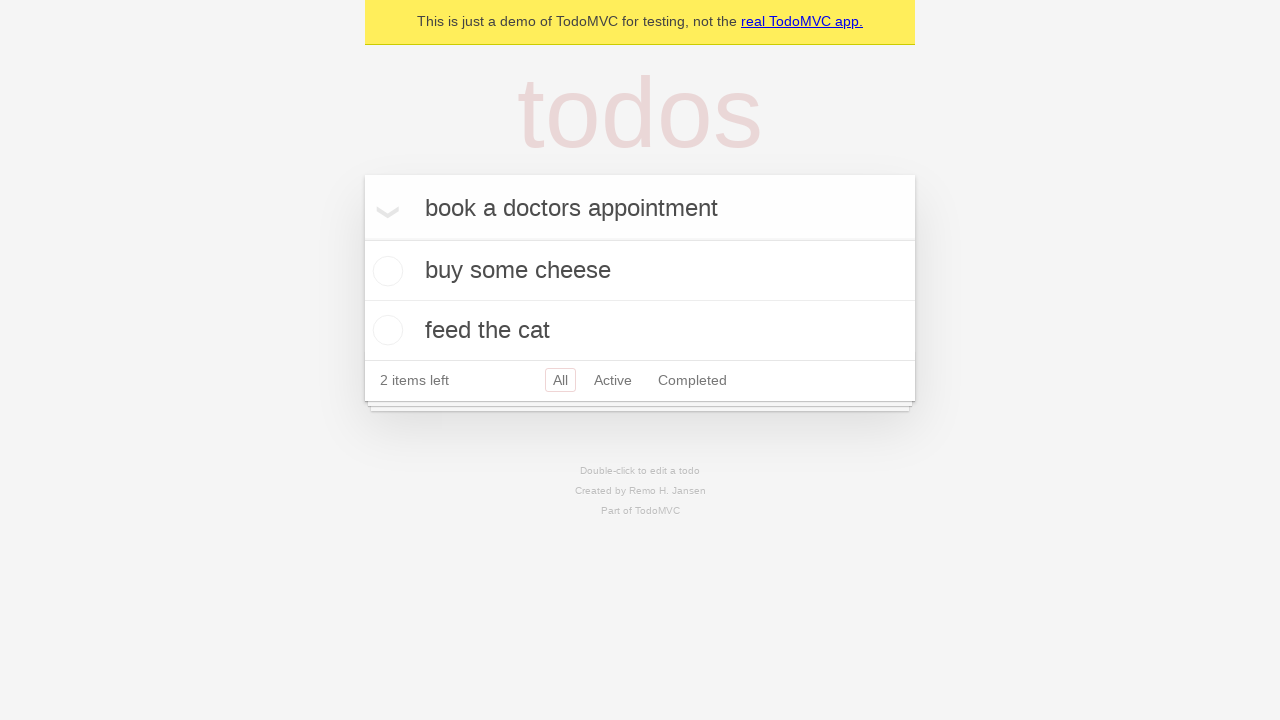

Pressed Enter to add third todo on internal:attr=[placeholder="What needs to be done?"i]
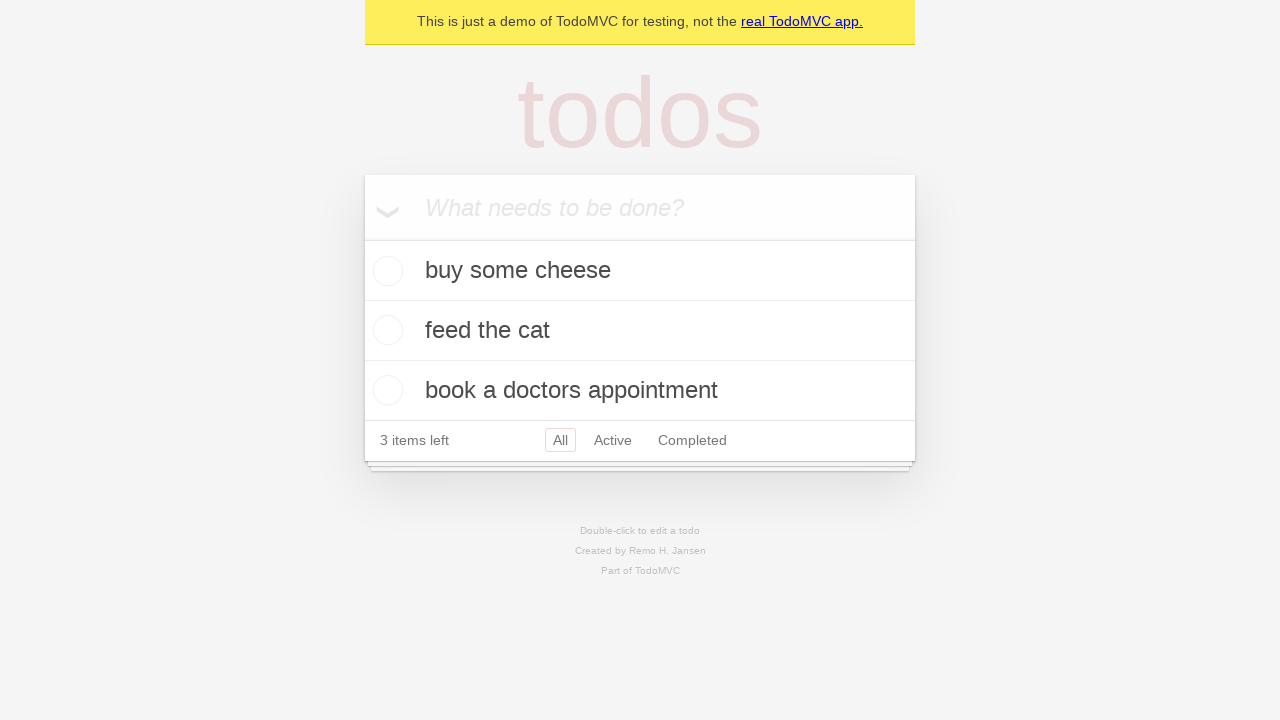

Checked the second todo item (feed the cat) at (385, 330) on internal:testid=[data-testid="todo-item"s] >> nth=1 >> internal:role=checkbox
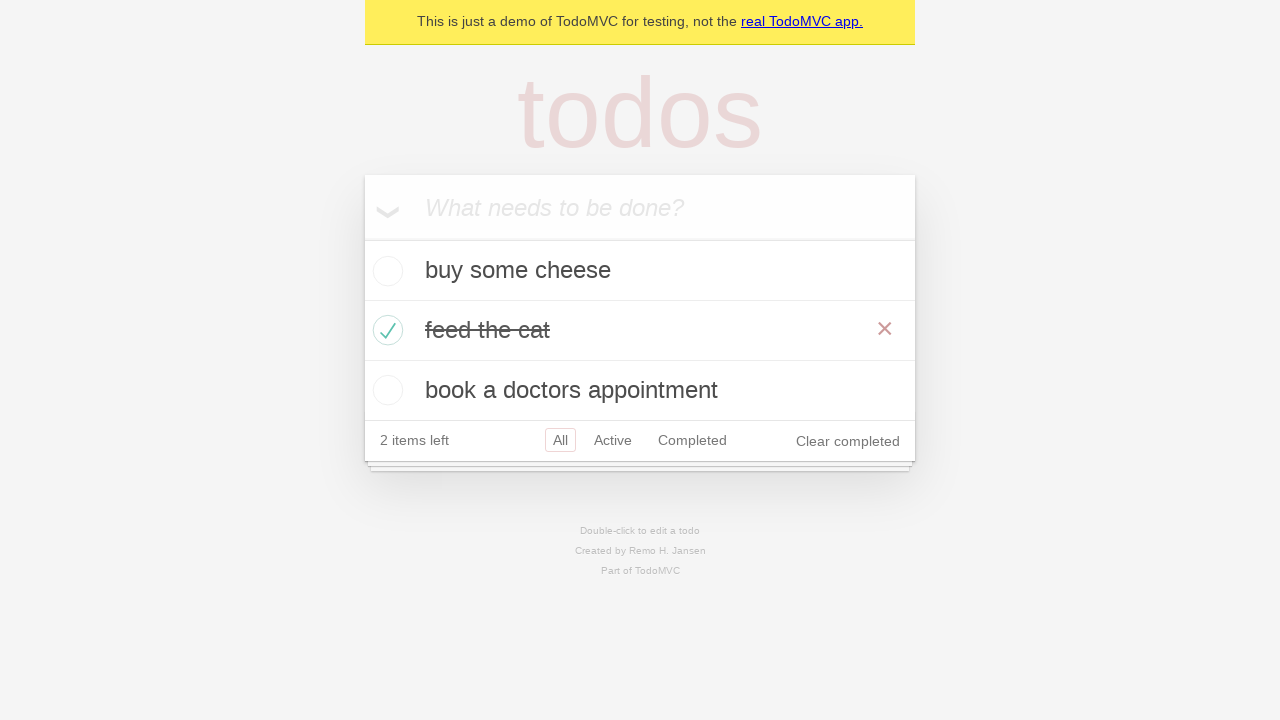

Clicked Active filter link at (613, 440) on internal:role=link[name="Active"i]
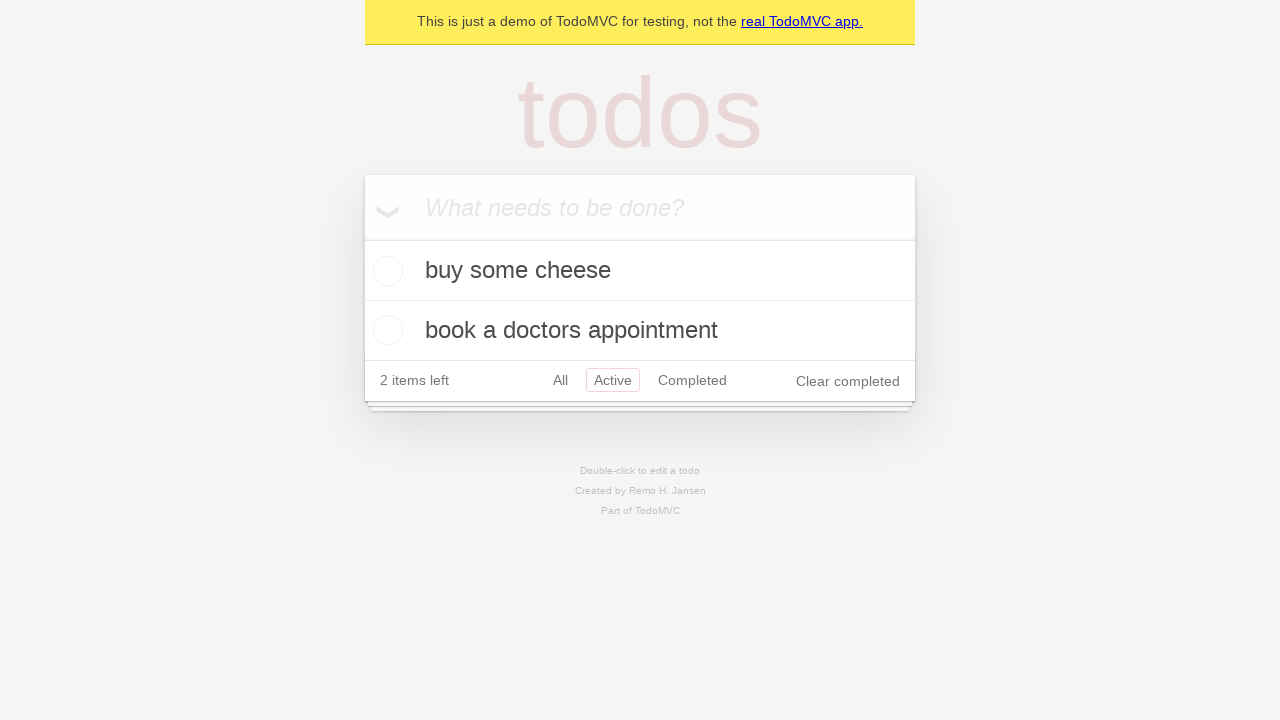

Clicked Completed filter link at (692, 380) on internal:role=link[name="Completed"i]
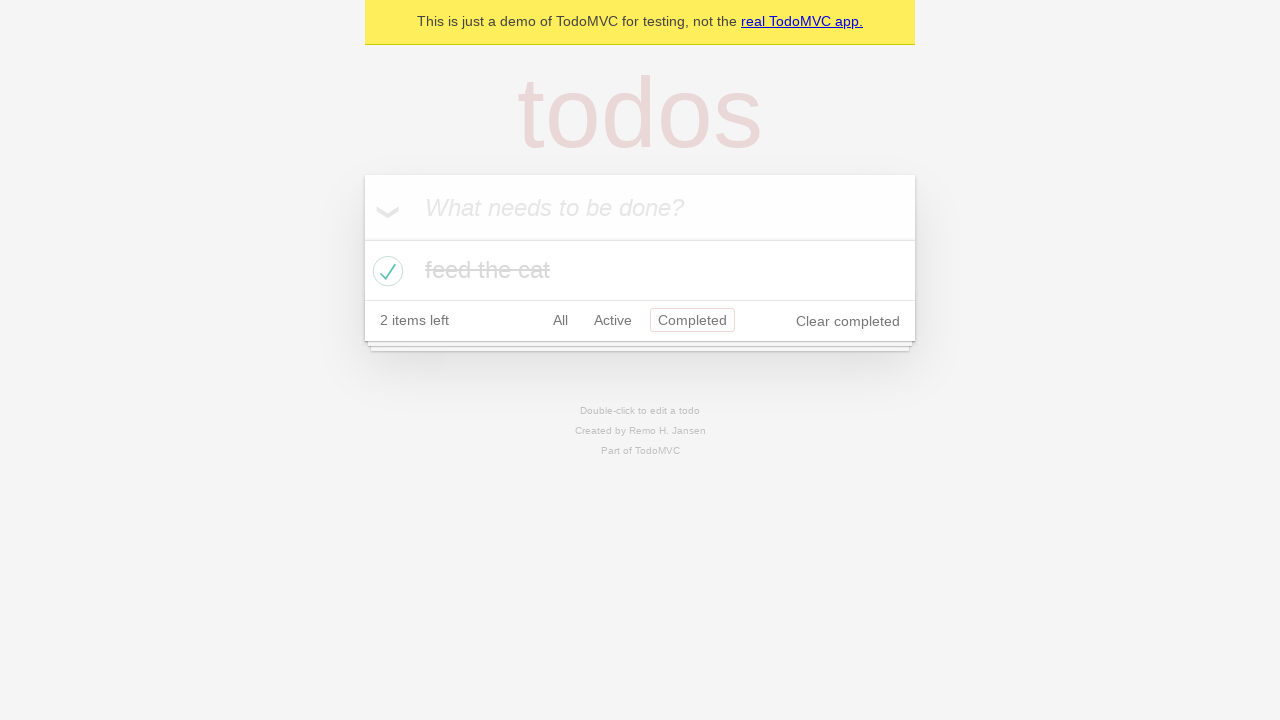

Clicked All filter link to display all items at (560, 320) on internal:role=link[name="All"i]
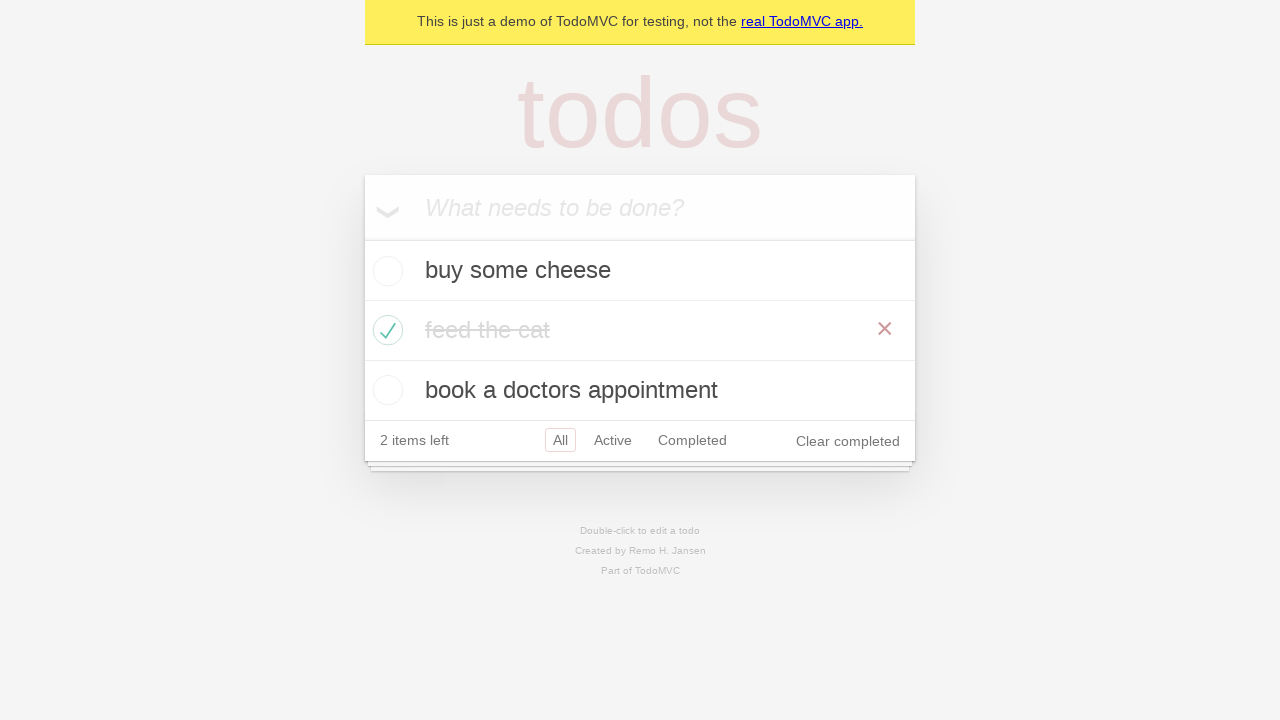

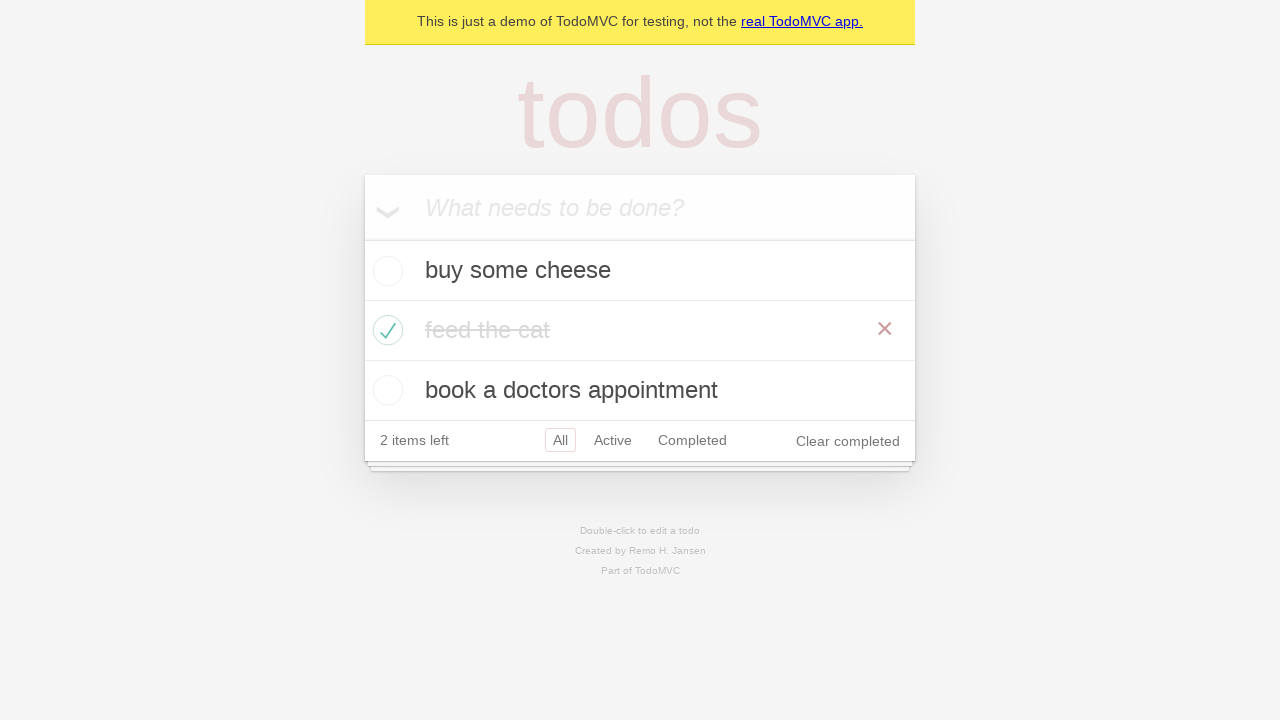